Navigates to Checkboxes page and activates both checkboxes if they are not already activated

Starting URL: http://the-internet.herokuapp.com/

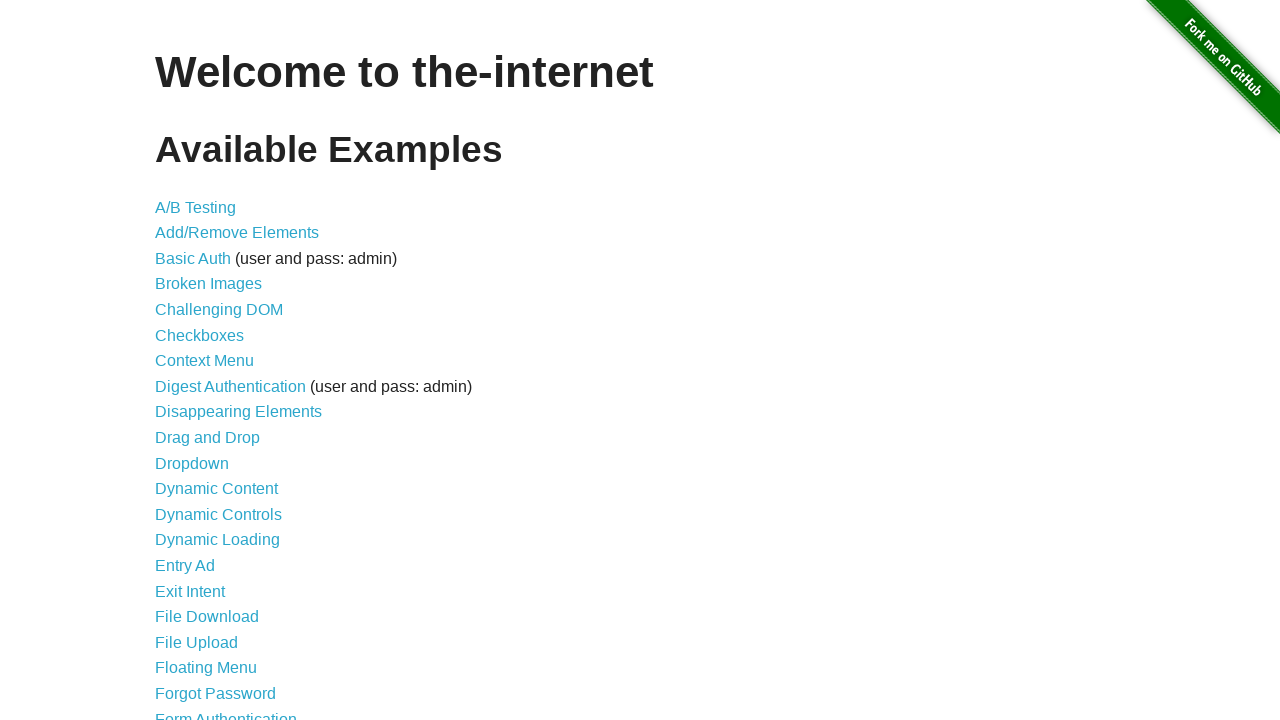

Clicked on 'Checkboxes' link at (200, 335) on a[href='/checkboxes']
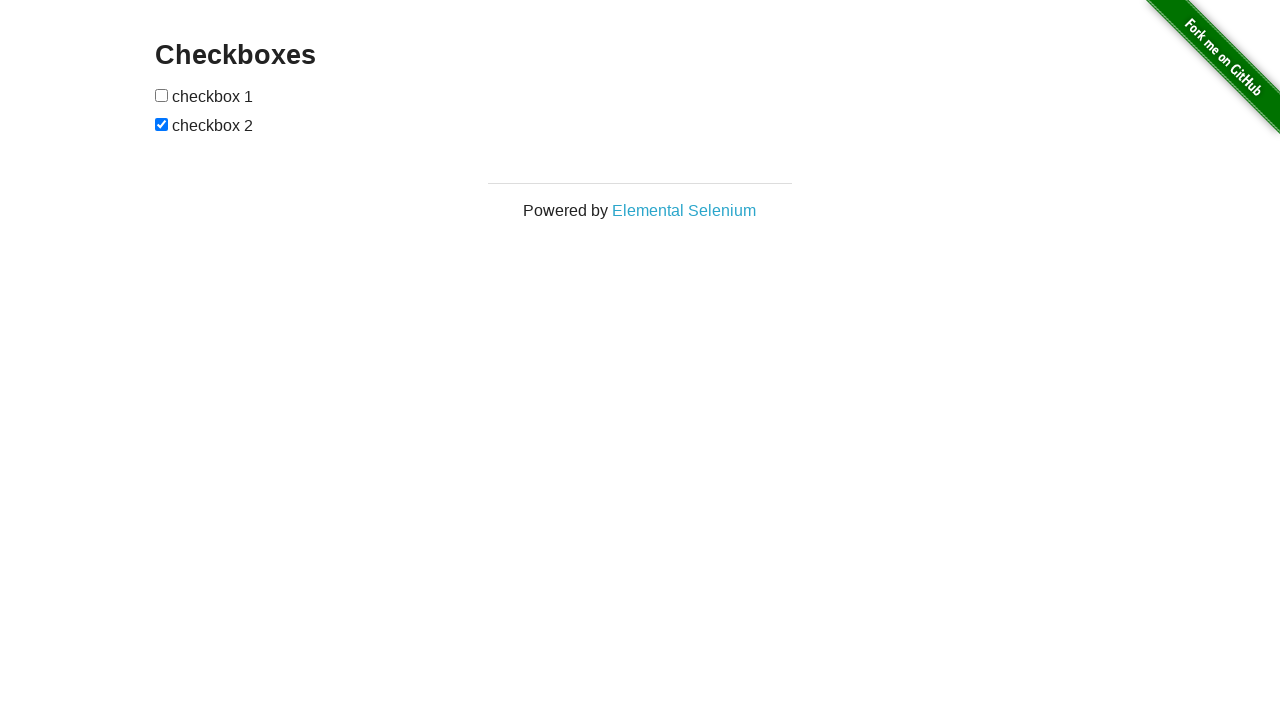

Checkboxes loaded on page
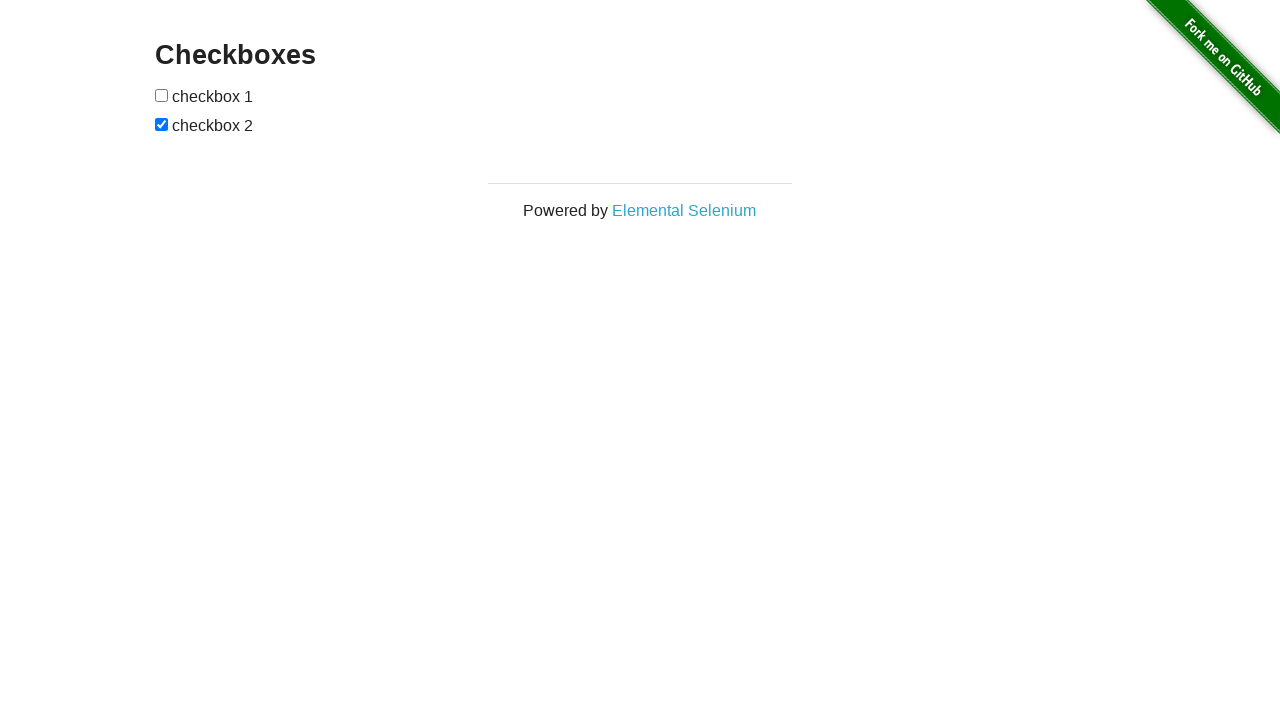

Located all checkboxes on the page
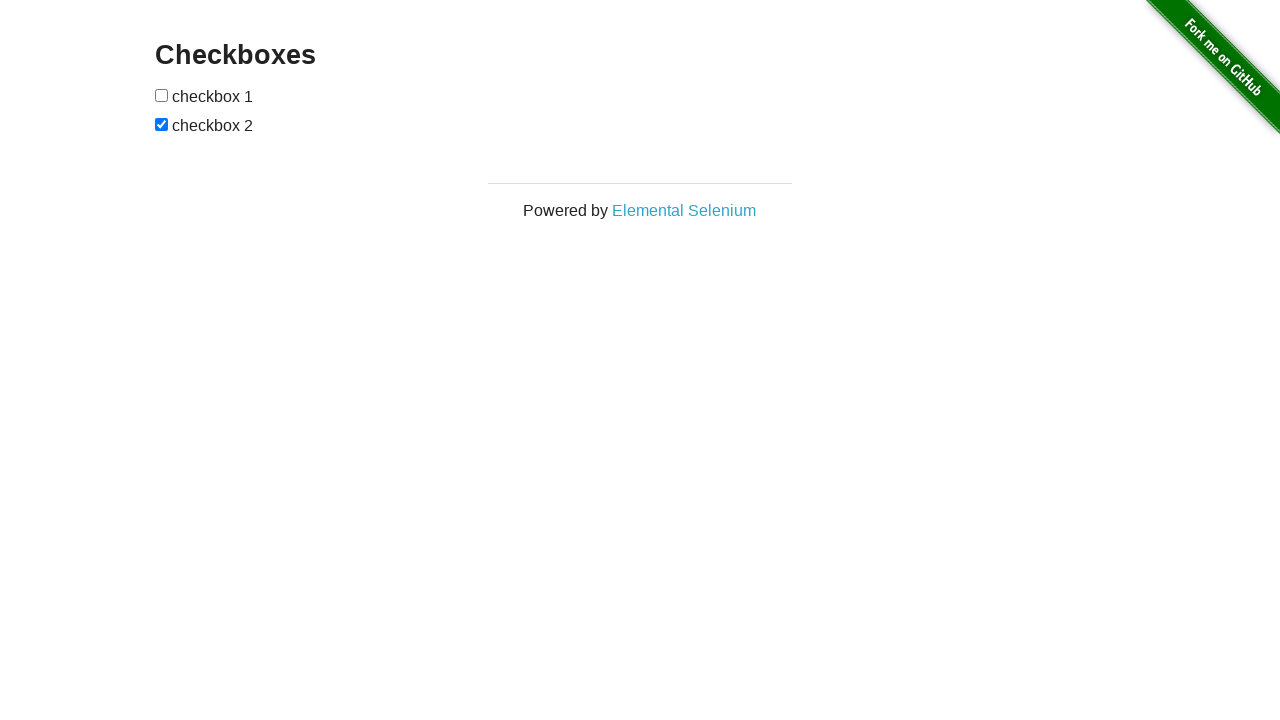

Retrieved first checkbox element
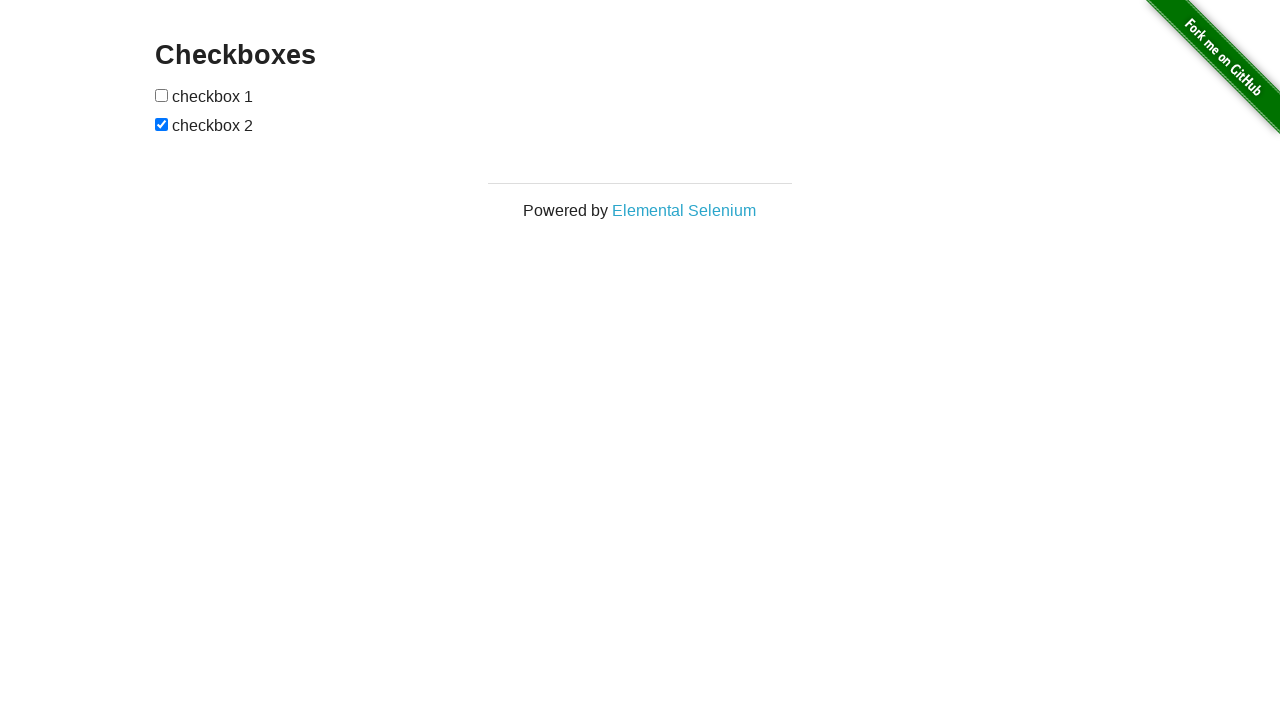

First checkbox was unchecked, activated it at (162, 95) on input[type='checkbox'] >> nth=0
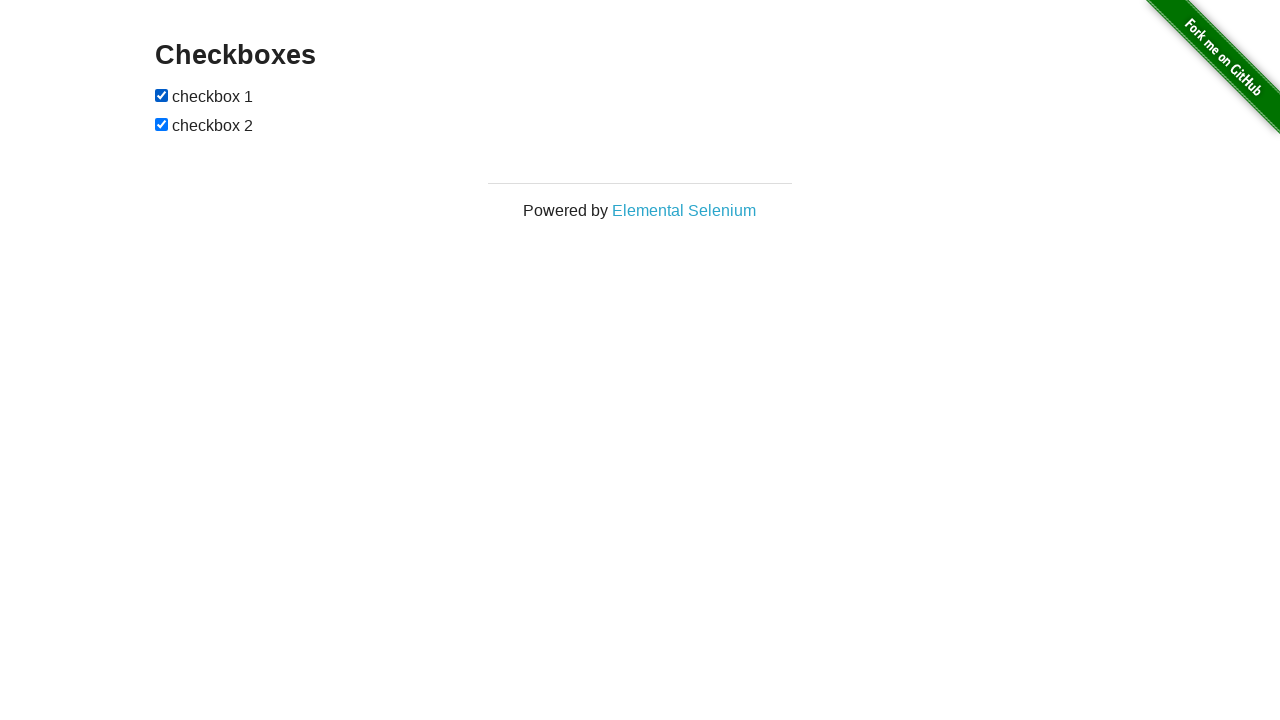

Retrieved second checkbox element
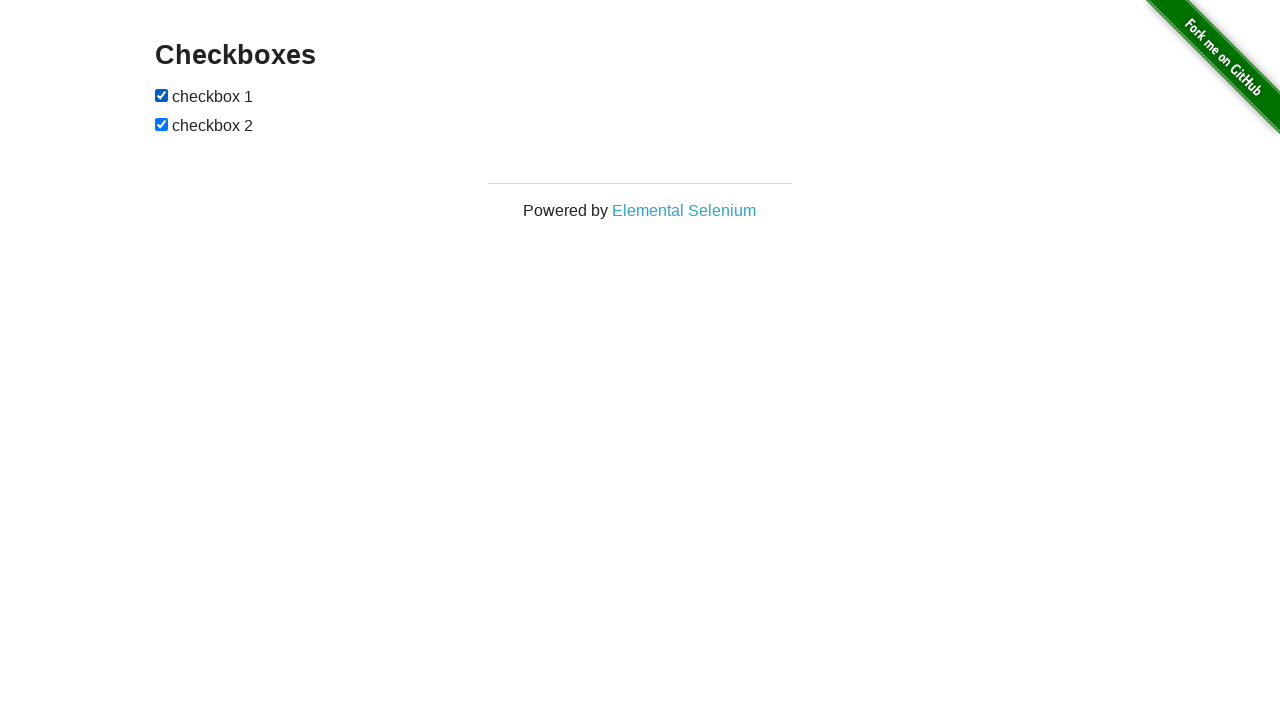

Second checkbox was already checked
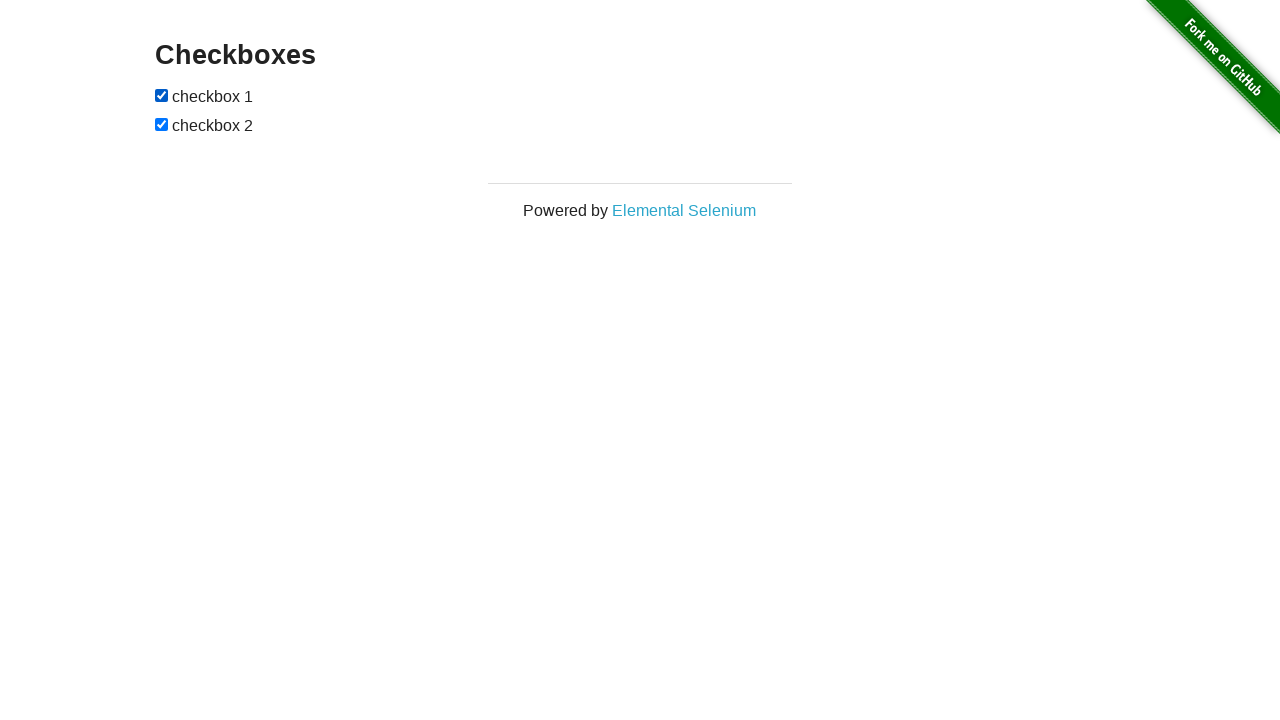

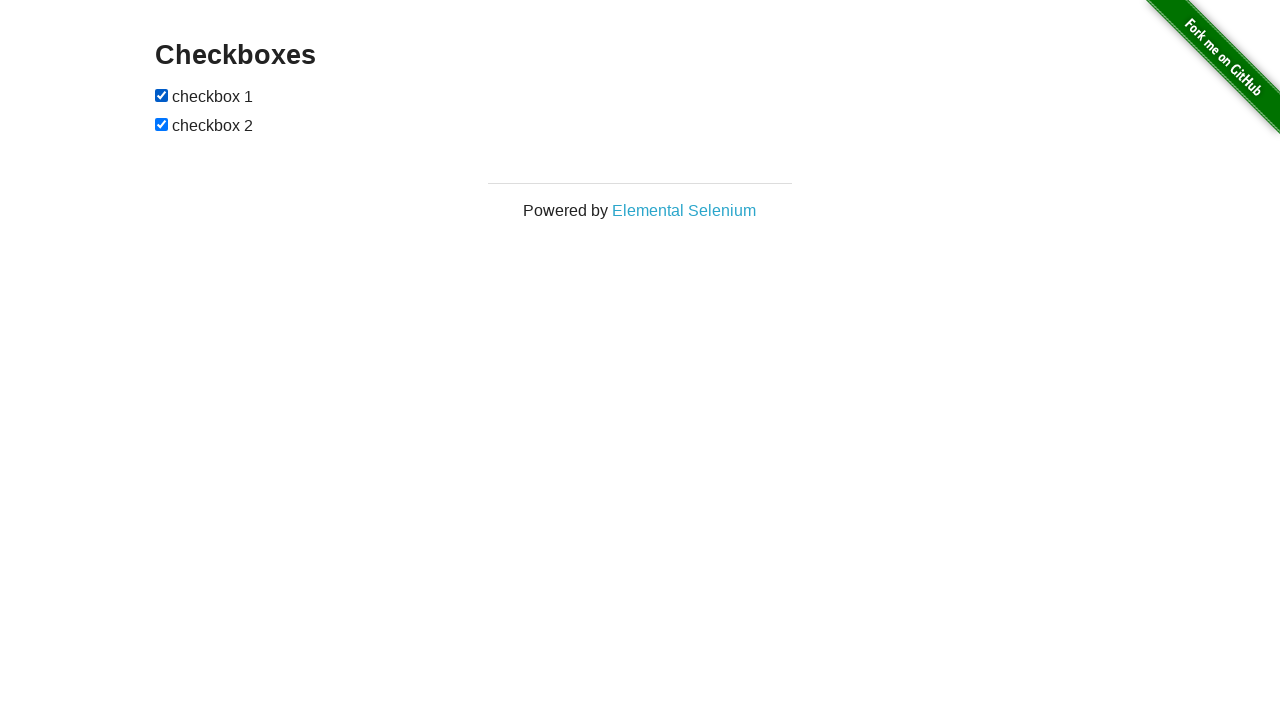